Tests filling out the complete feedback form with name, age, language selection, gender, rating option, and comment, then submits and verifies all values are displayed correctly on the confirmation page.

Starting URL: https://acctabootcamp.github.io/site/tasks/provide_feedback

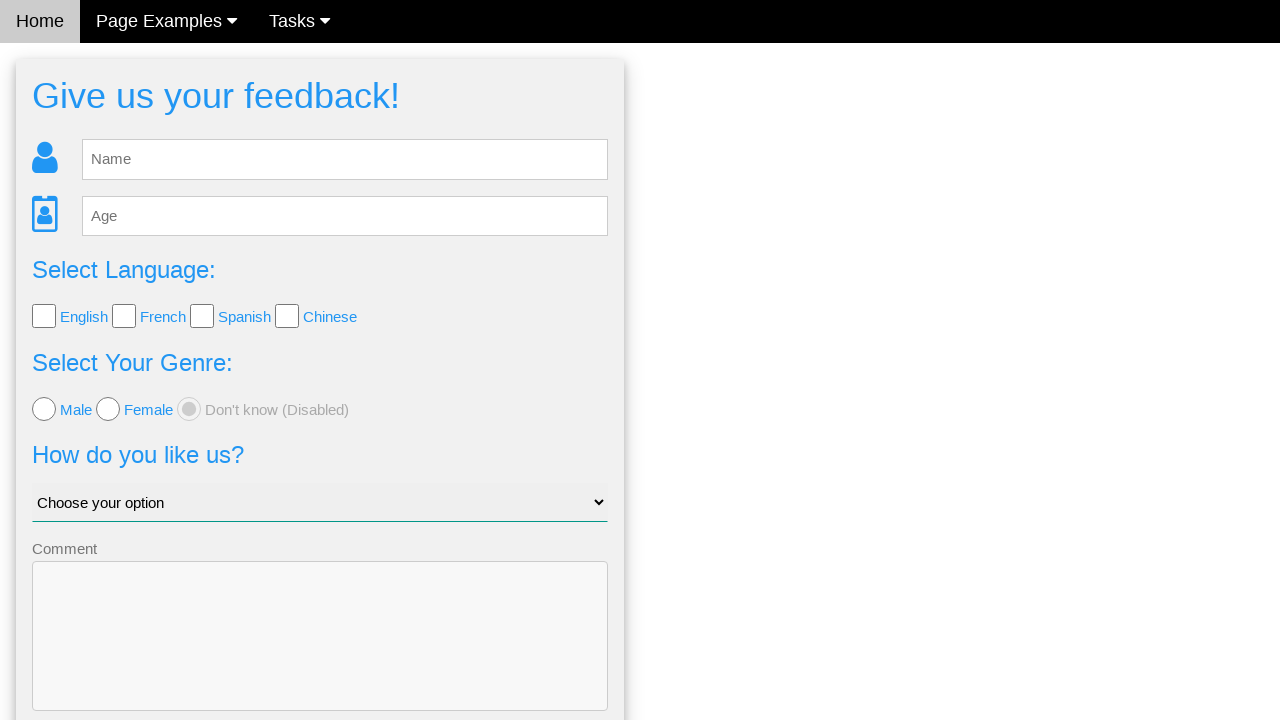

Filled name field with 'Daniils Grigorjevs' on #fb_name
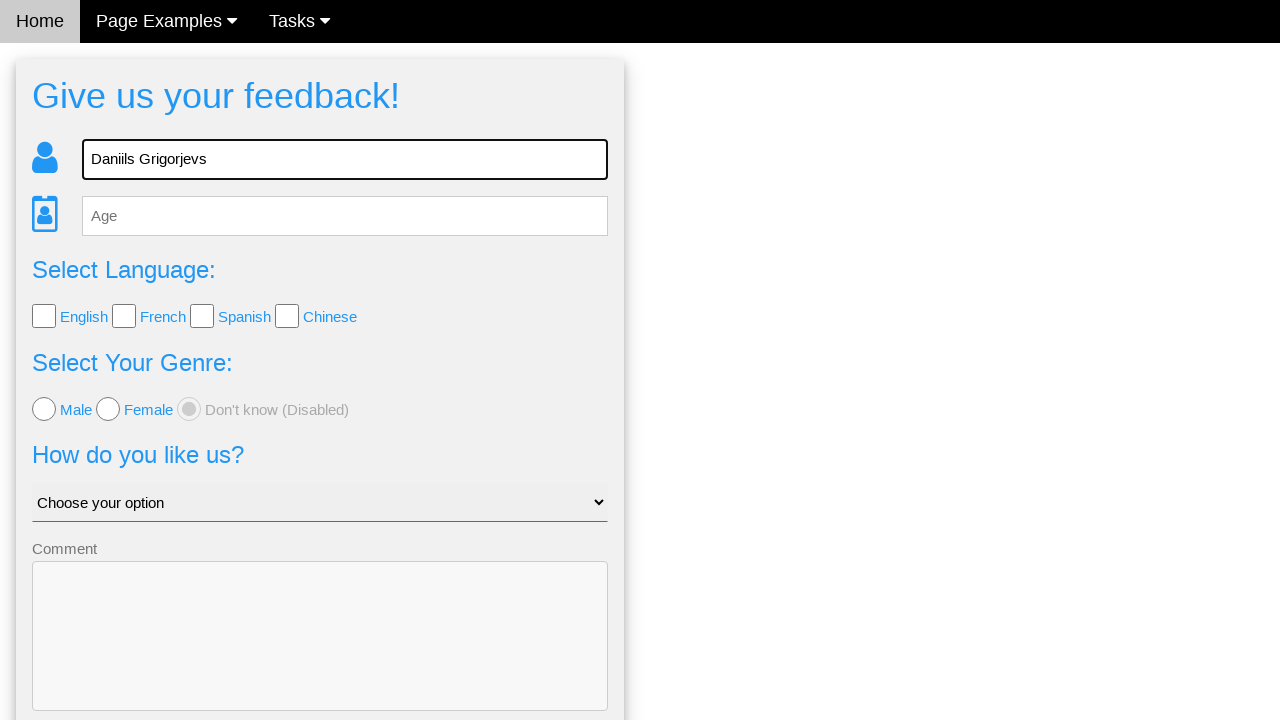

Filled age field with '28' on #fb_age
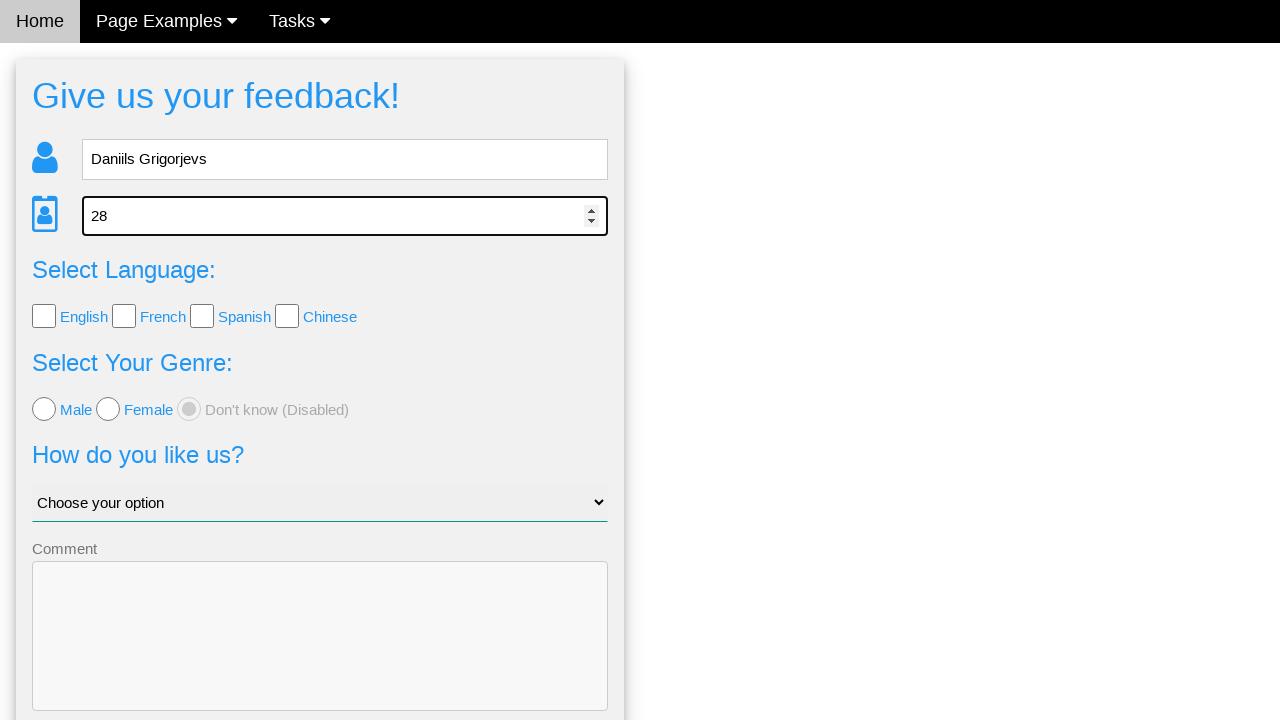

Located English language checkbox
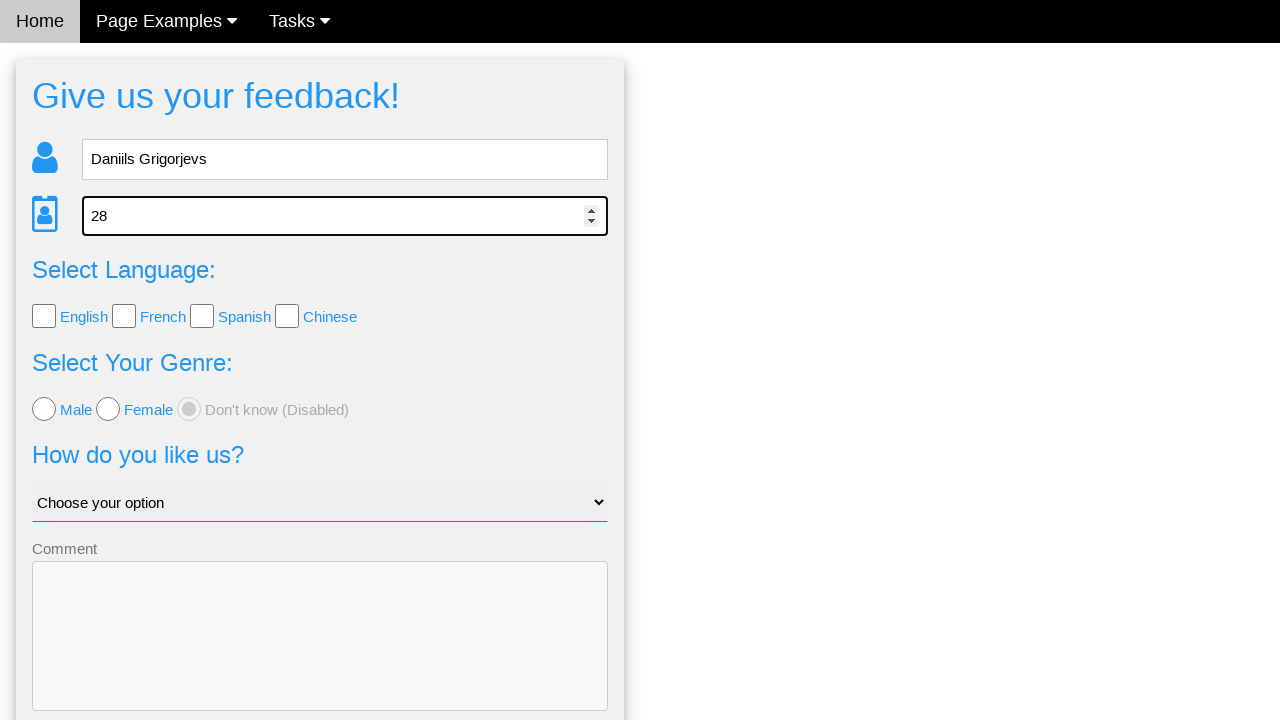

Checked English language checkbox at (44, 316) on input[type='checkbox'][value='English']
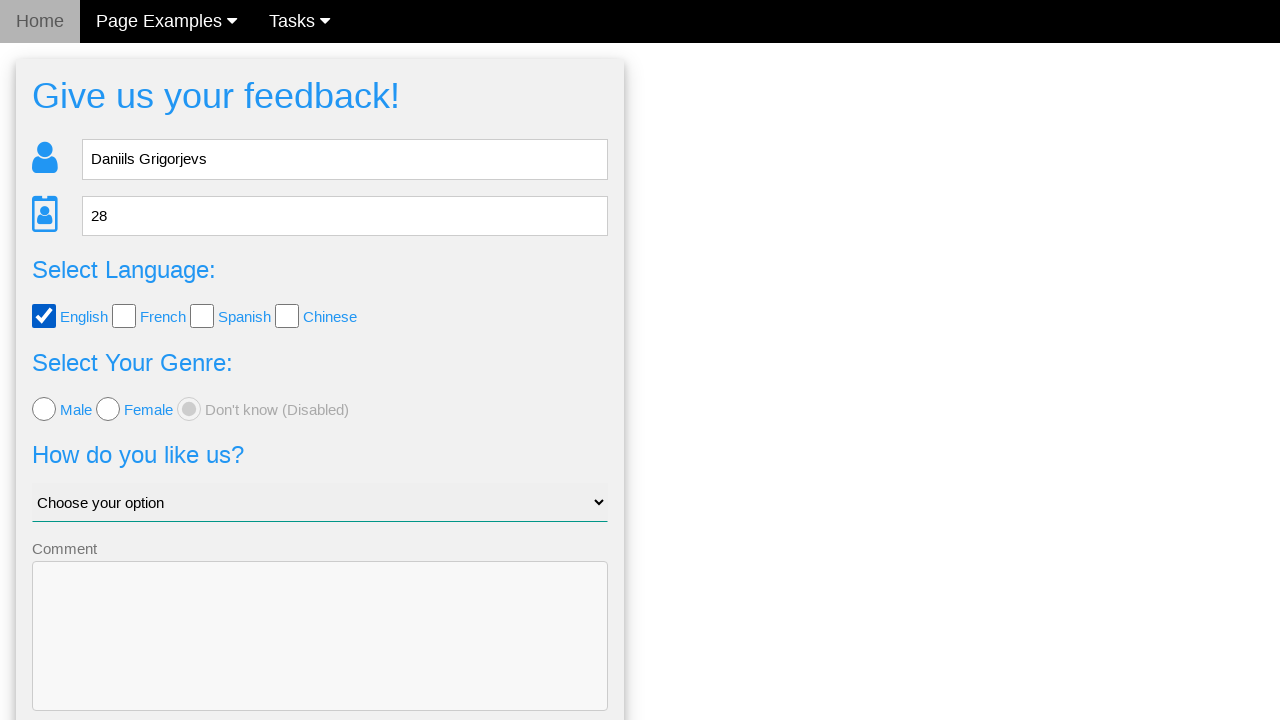

Selected male gender option at (44, 409) on input[name='gender']
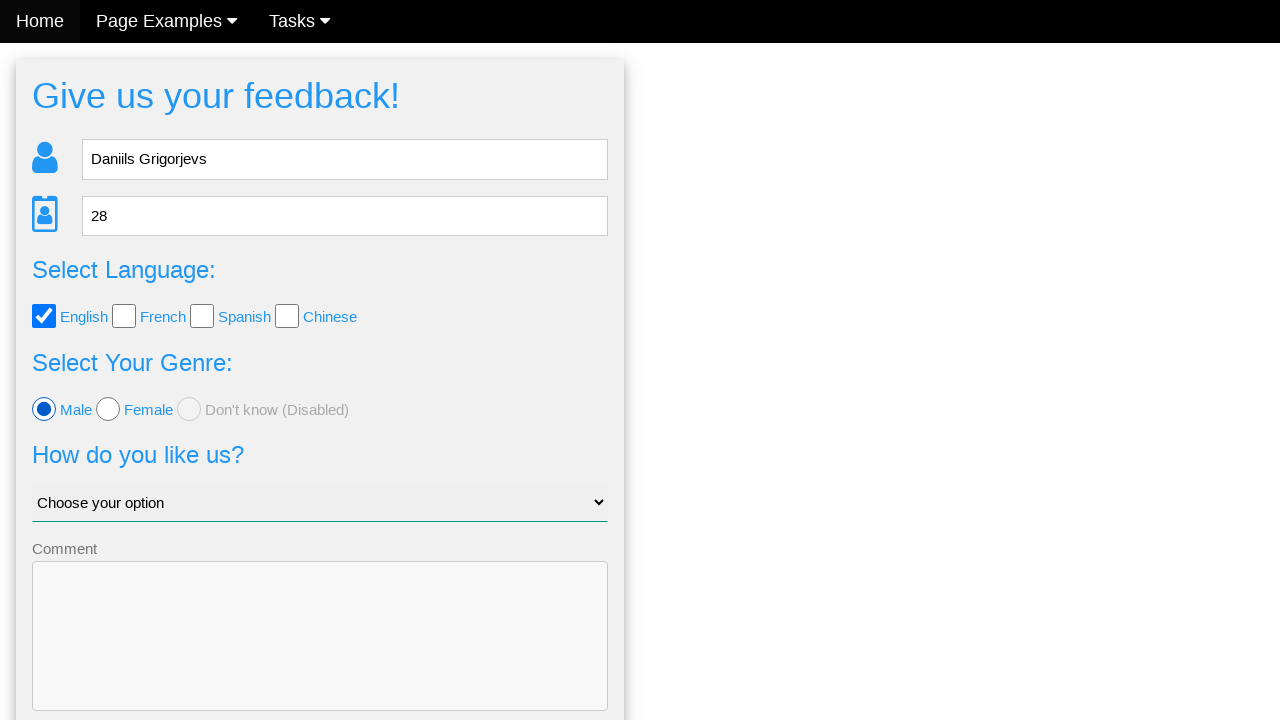

Selected 'Ok, i guess' from dropdown on #like_us
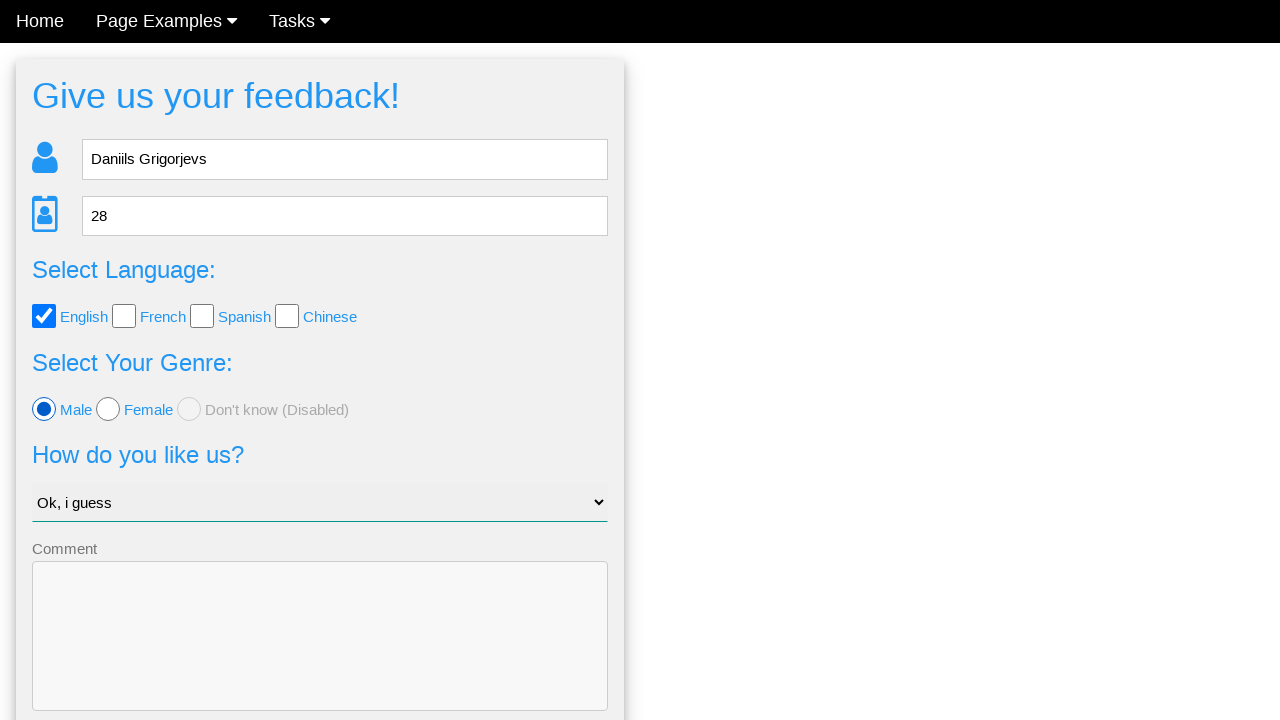

Filled comment field with 'It was very good experience' on textarea[name='comment']
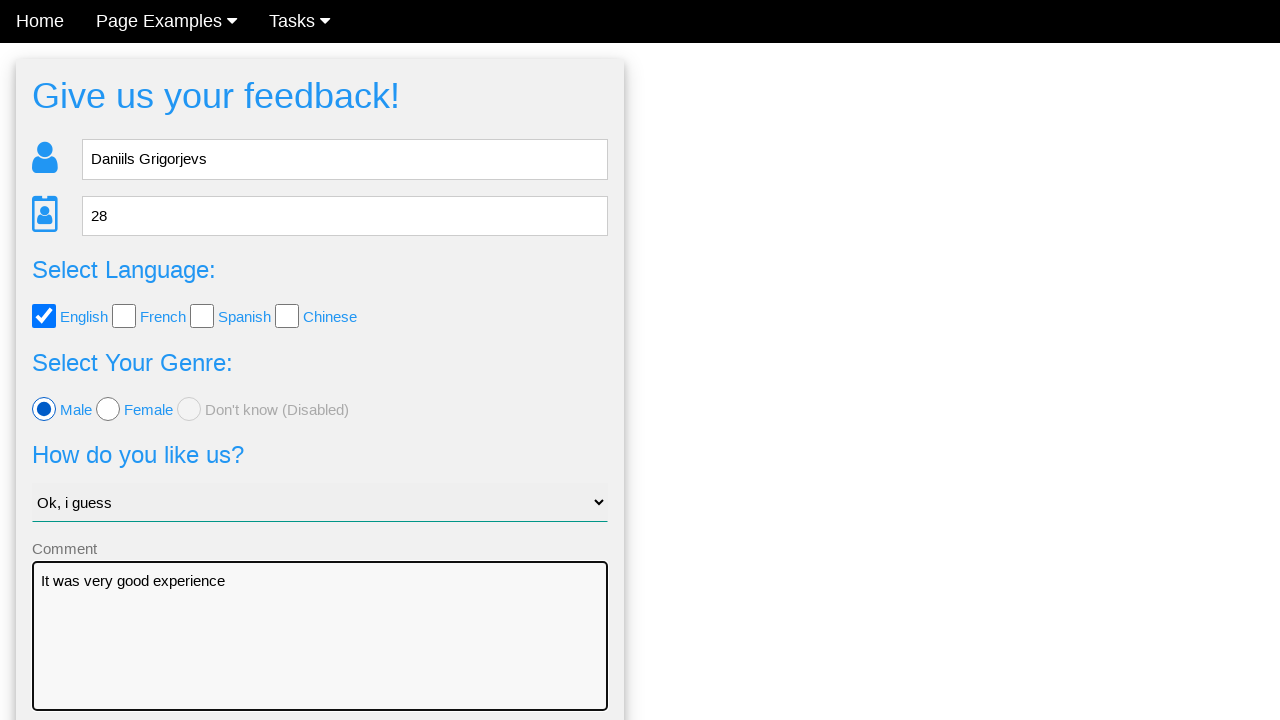

Clicked submit button to submit feedback form at (320, 656) on button[type='submit']
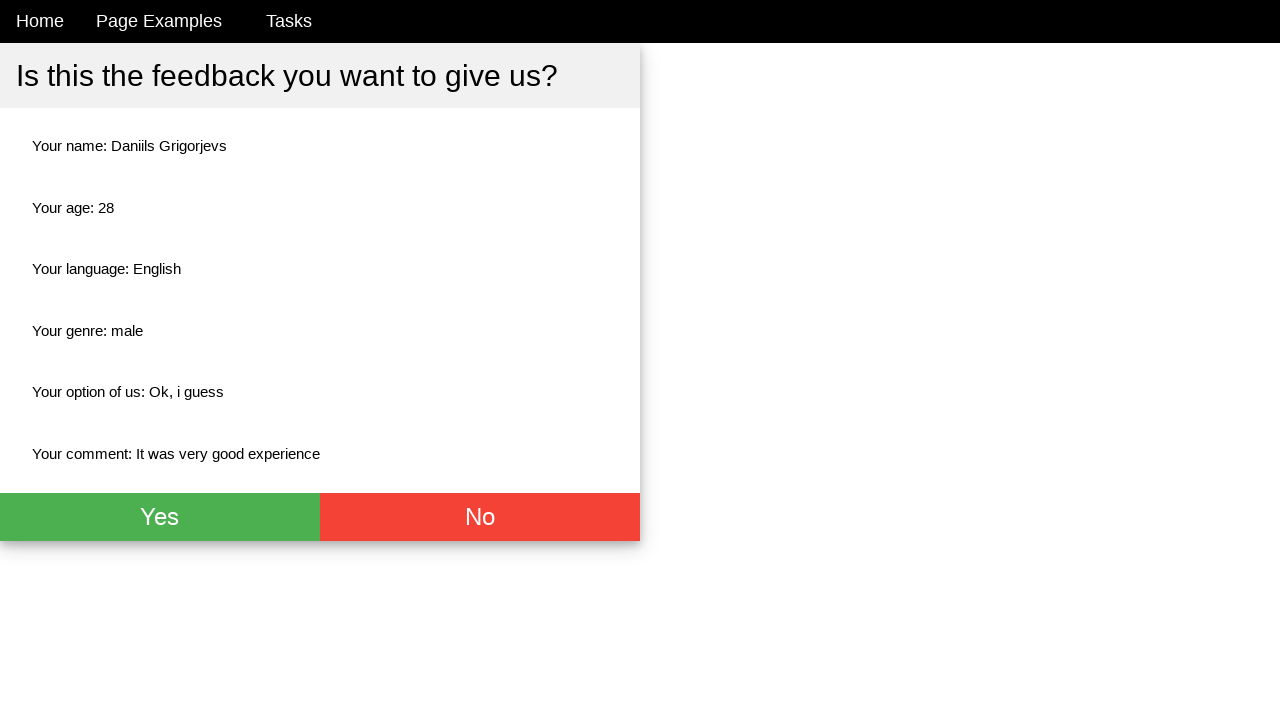

Thank you page appeared confirming form submission
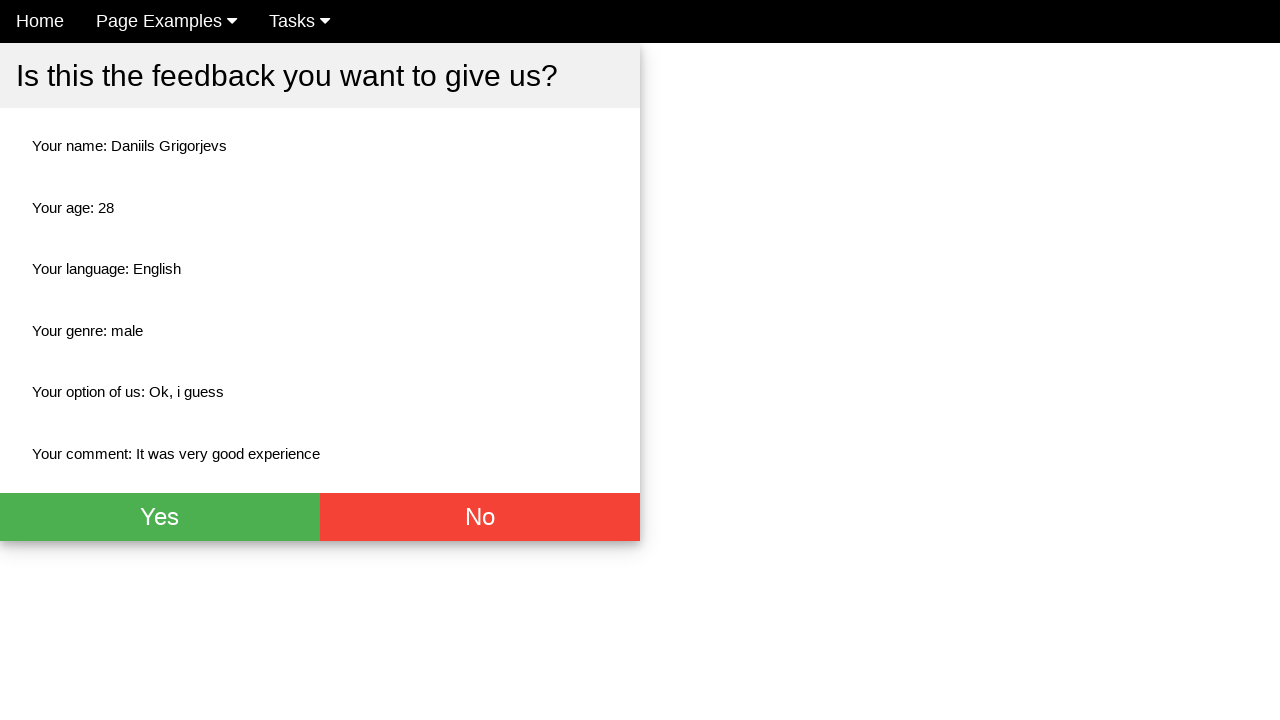

Verified name 'Daniils Grigorjevs' displayed correctly on confirmation page
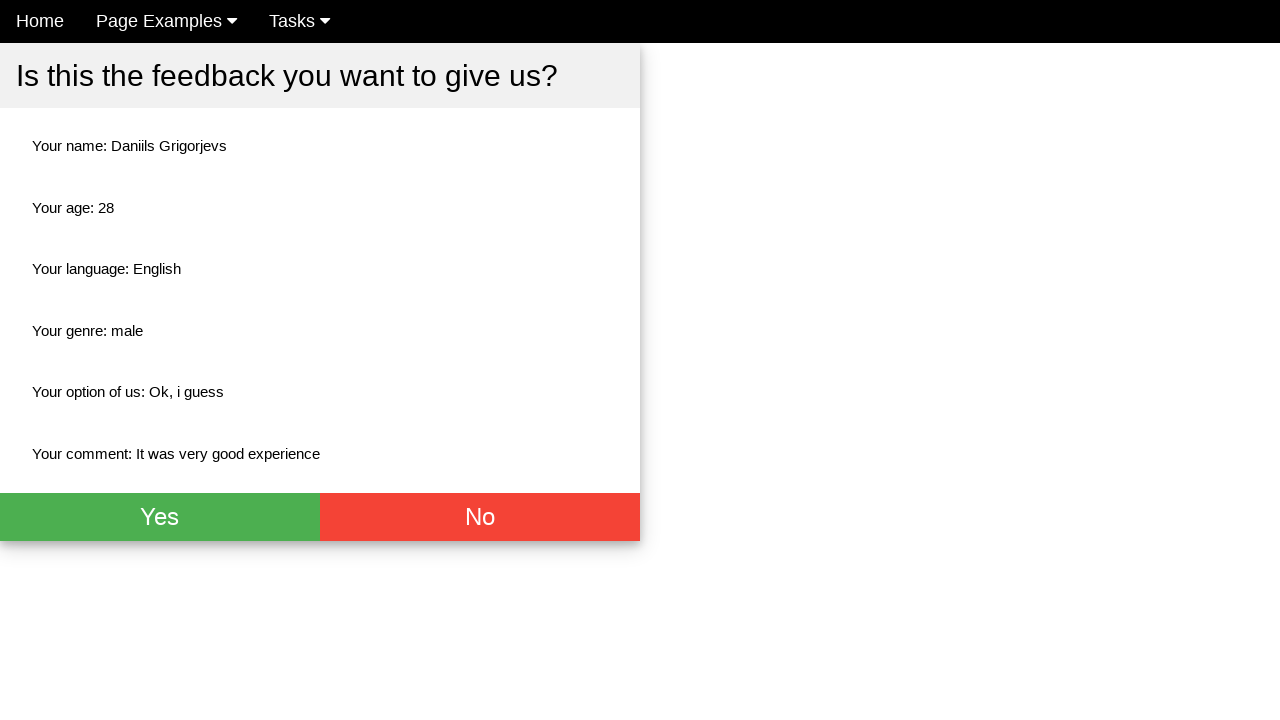

Verified age '28' displayed correctly on confirmation page
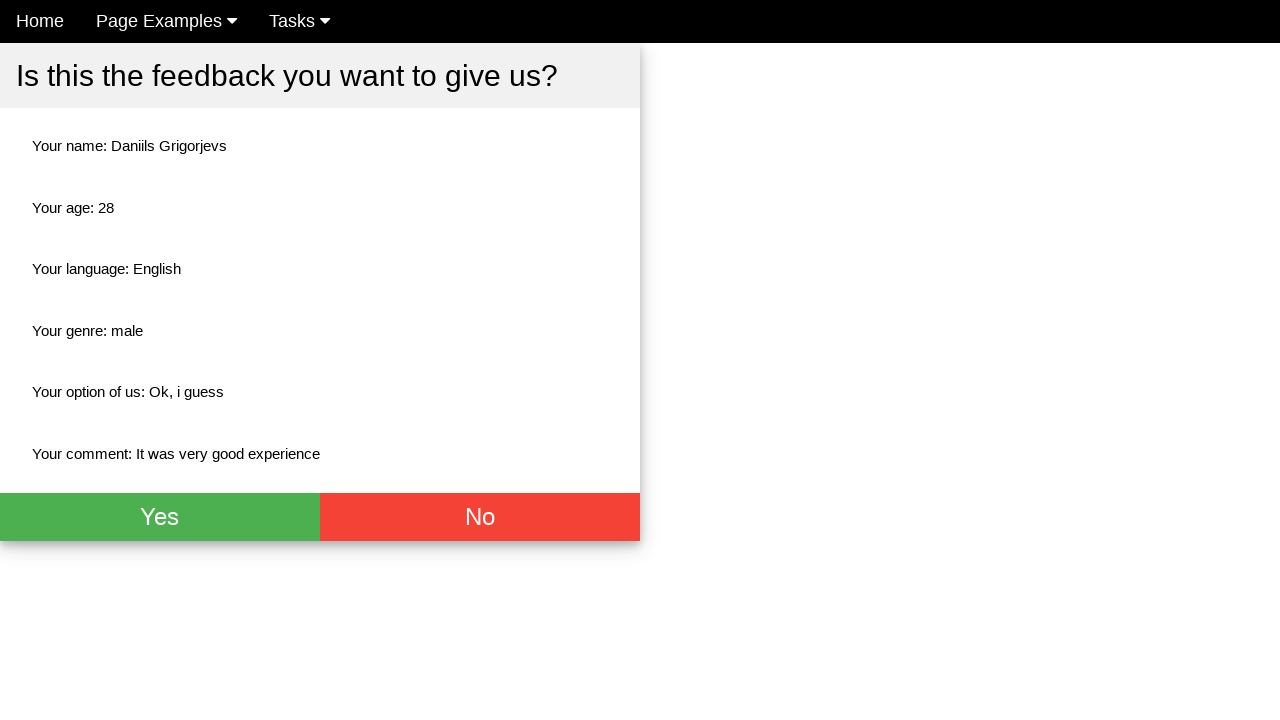

Verified language 'English' displayed correctly on confirmation page
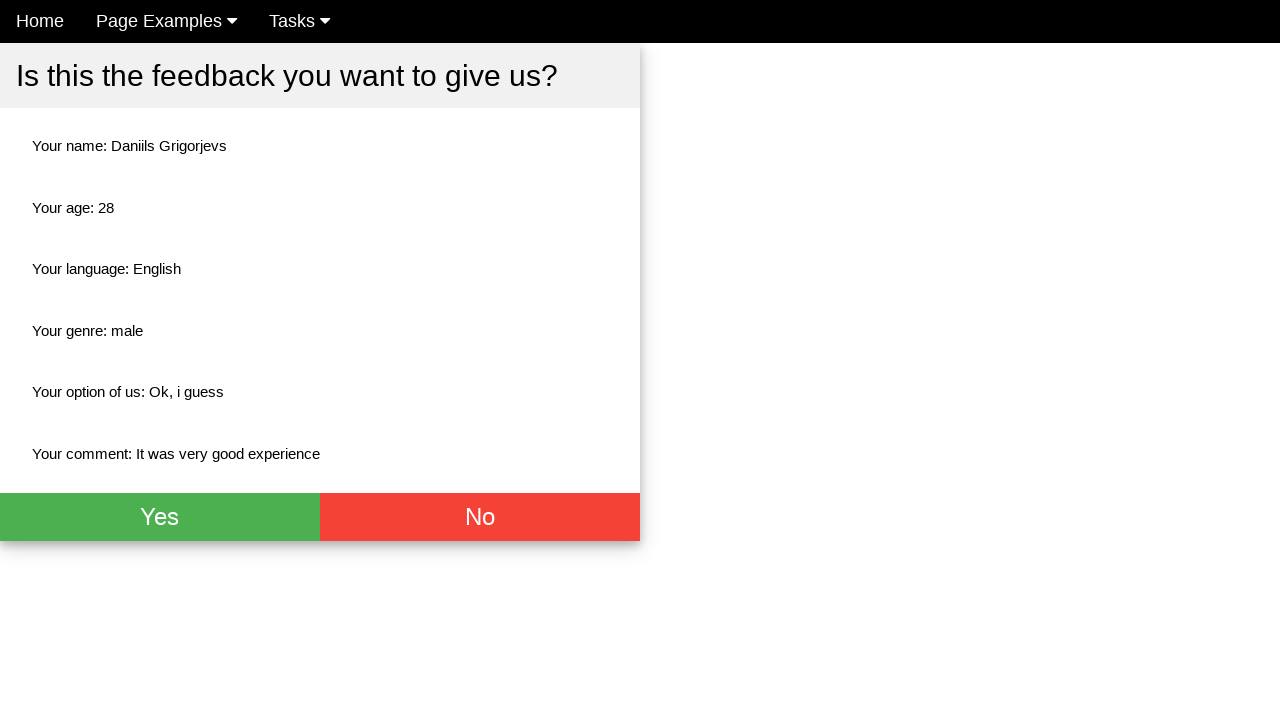

Verified gender 'male' displayed correctly on confirmation page
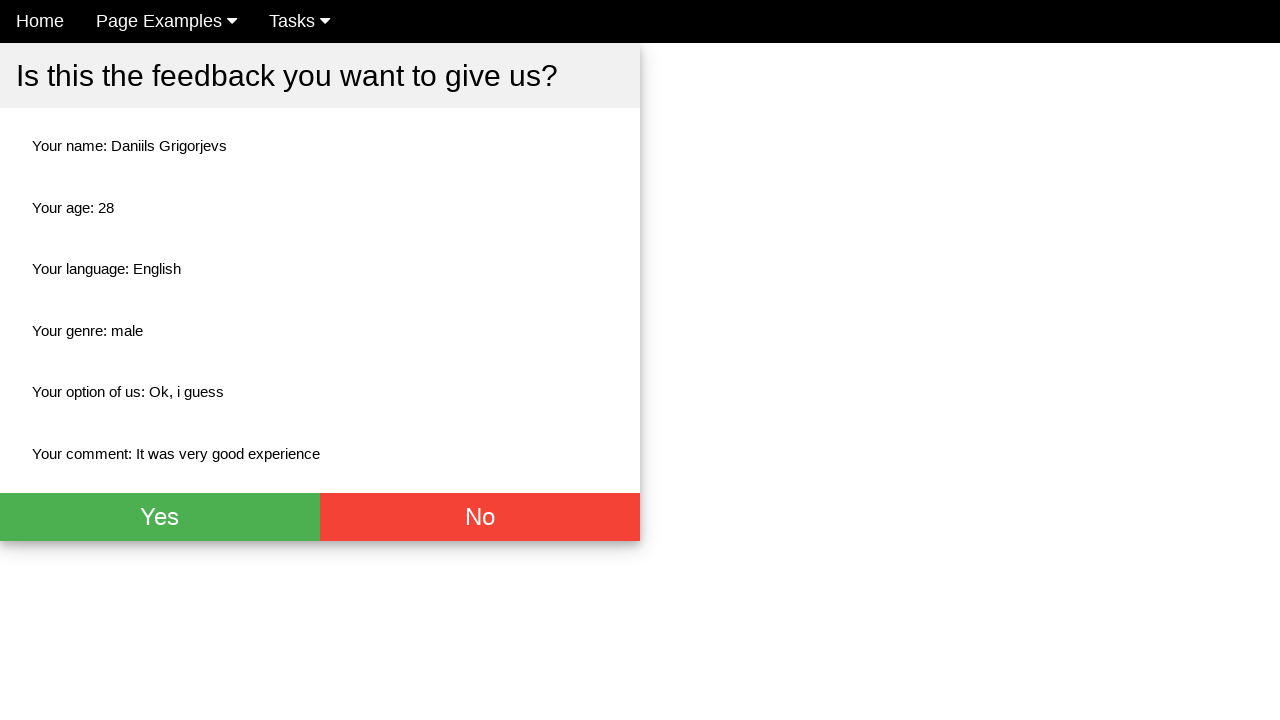

Verified rating option 'Ok, i guess' displayed correctly on confirmation page
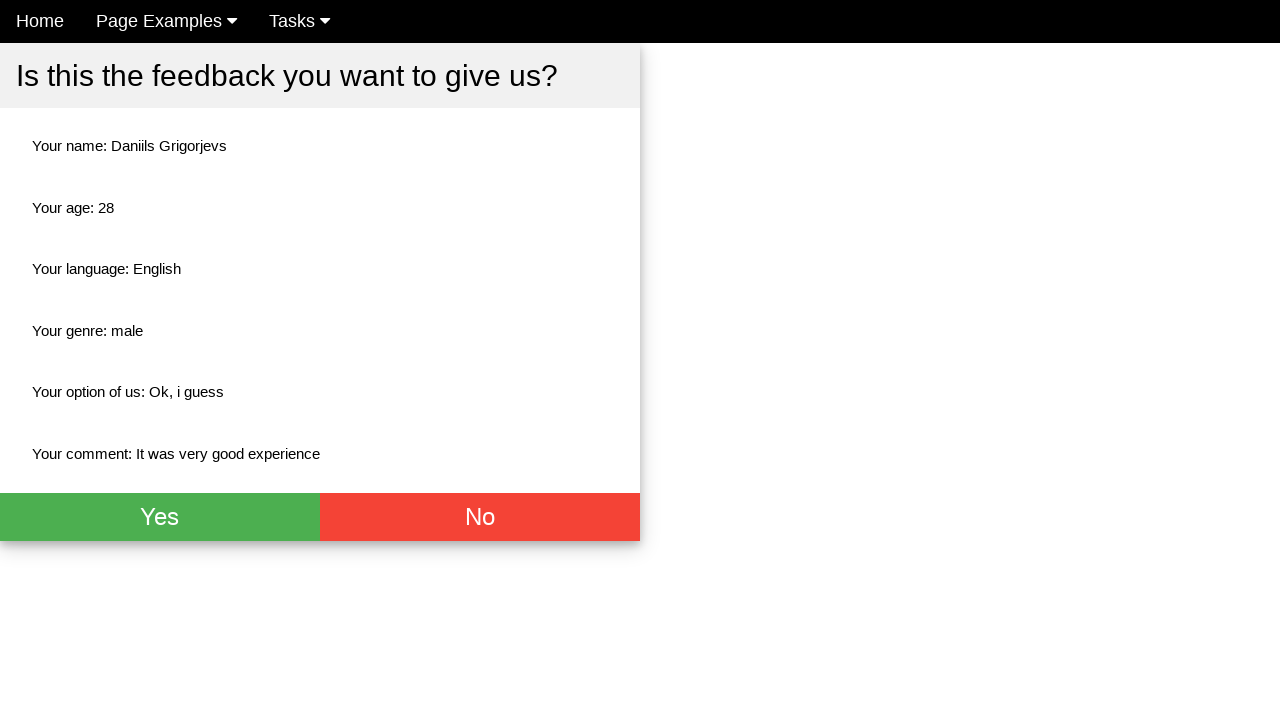

Verified comment 'It was very good experience' displayed correctly on confirmation page
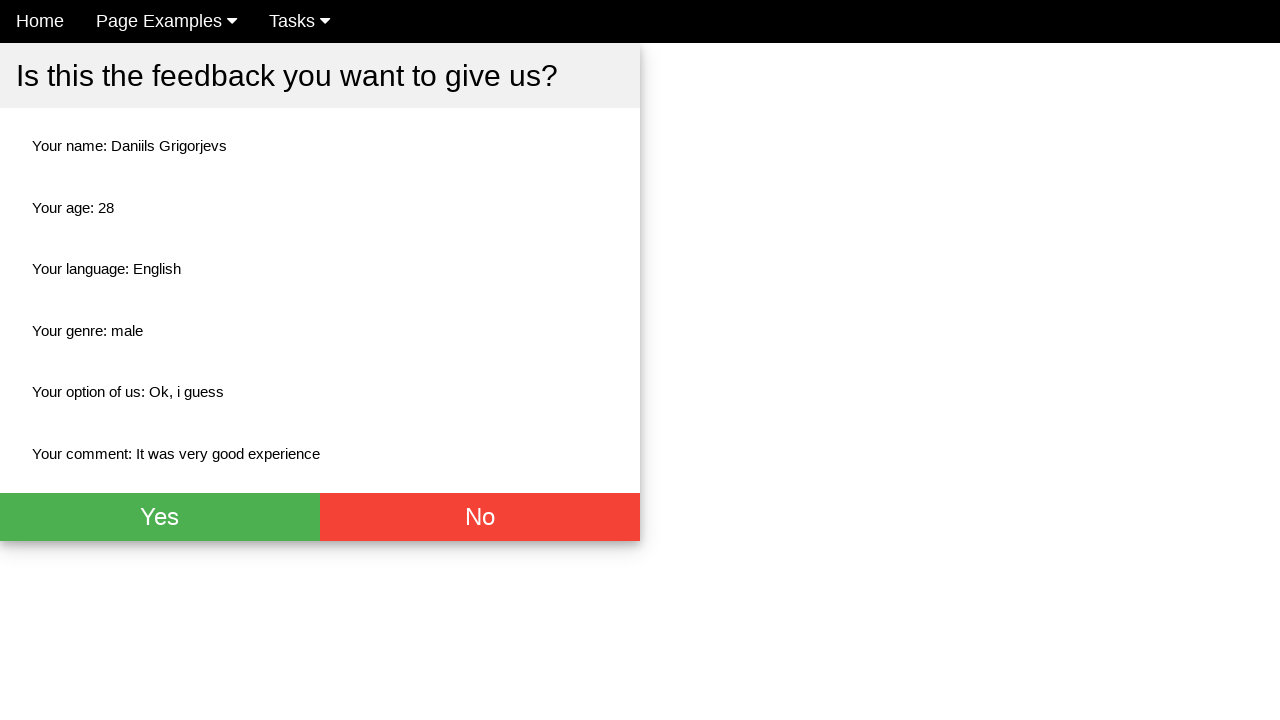

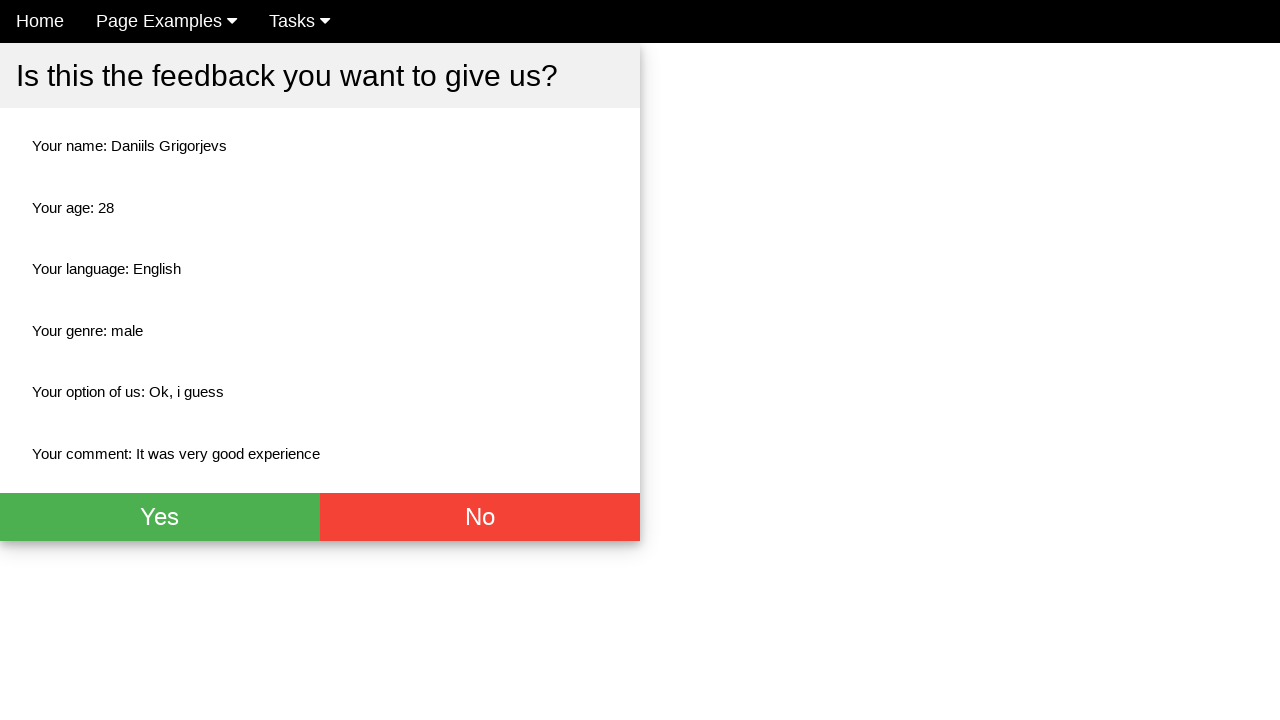